Tests returning a rented cat and verifying the listing is restored

Starting URL: https://cs1632.appspot.com/

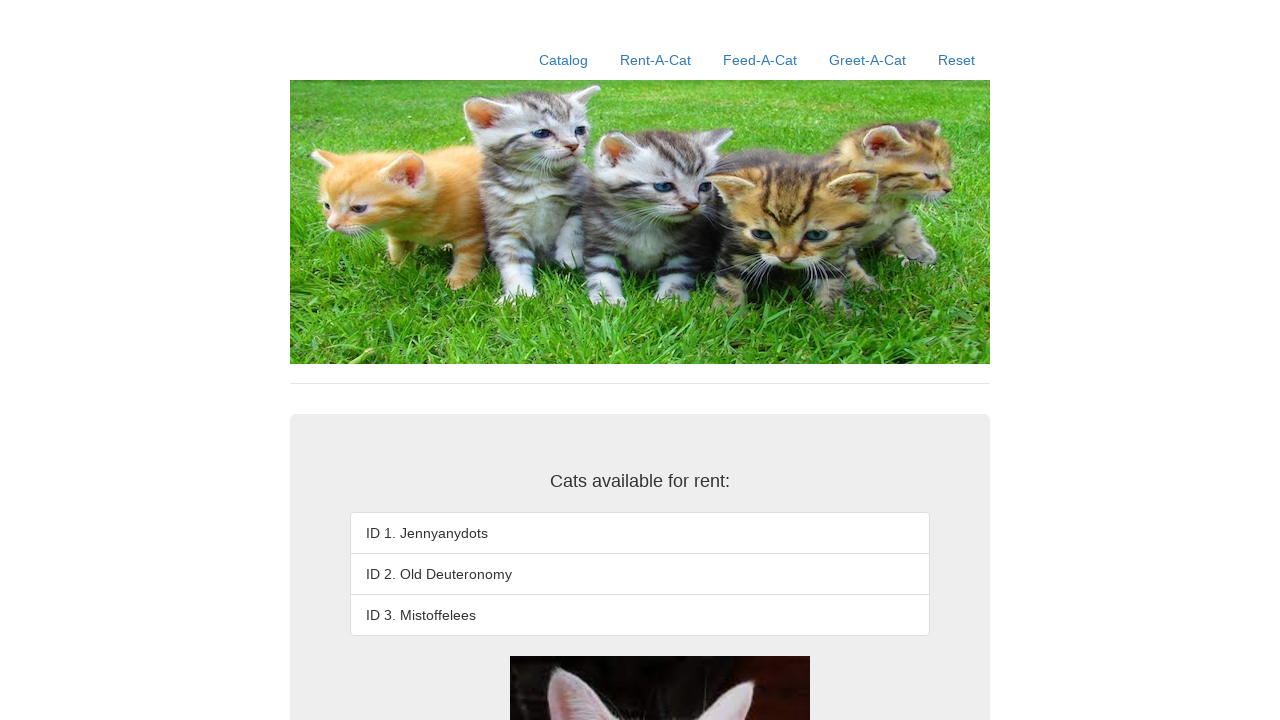

Set cookies to mark cat 2 as rented
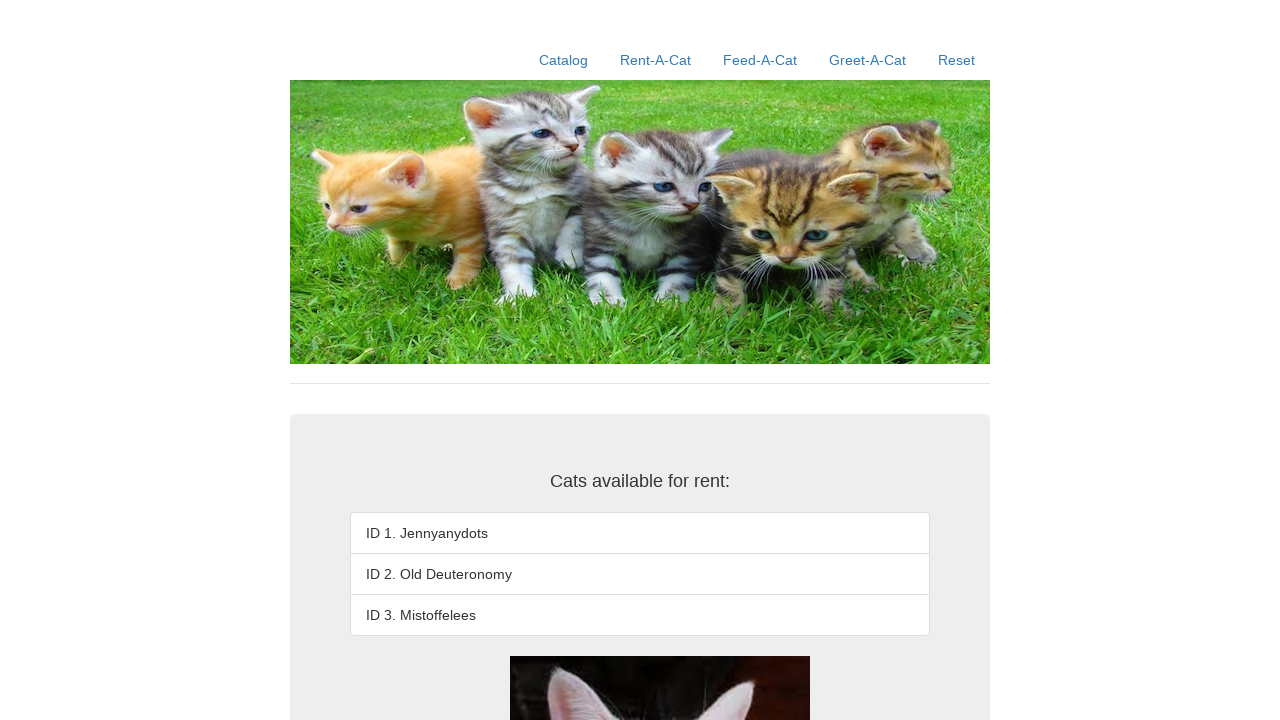

Clicked 'Rent-A-Cat' link to navigate to rental page at (656, 60) on a:text('Rent-A-Cat')
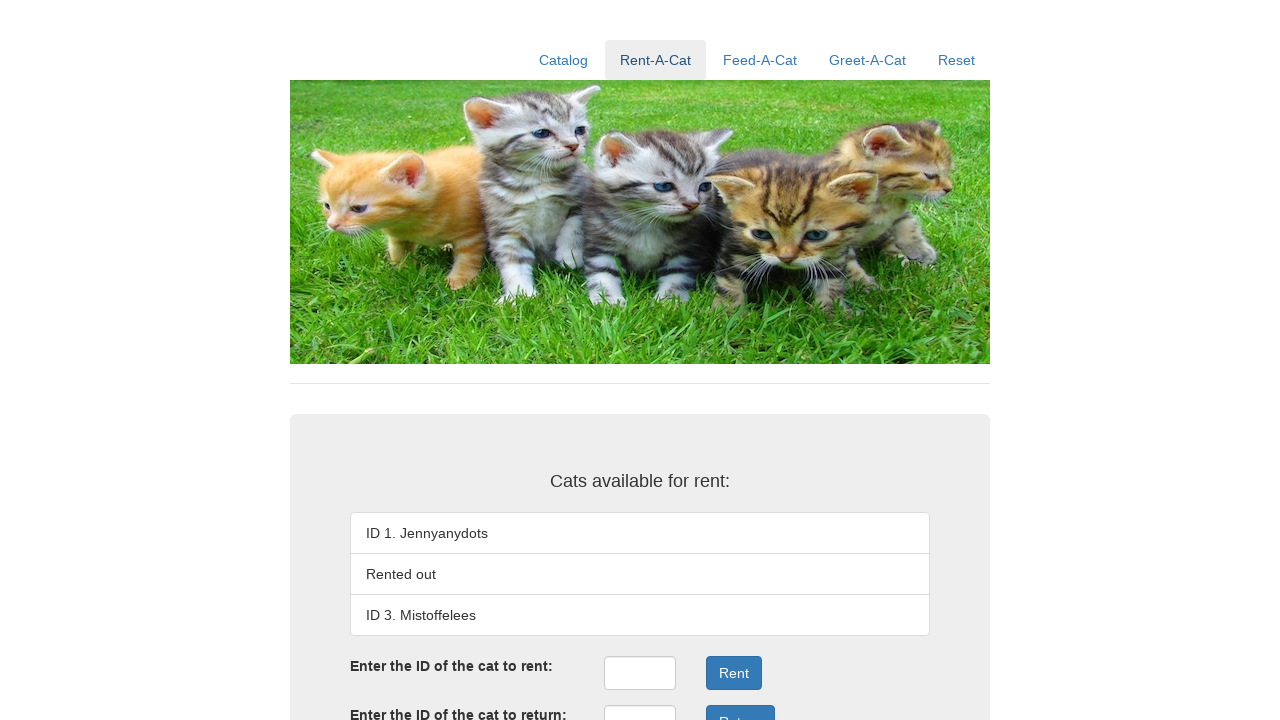

Clicked returnID input field at (640, 703) on #returnID
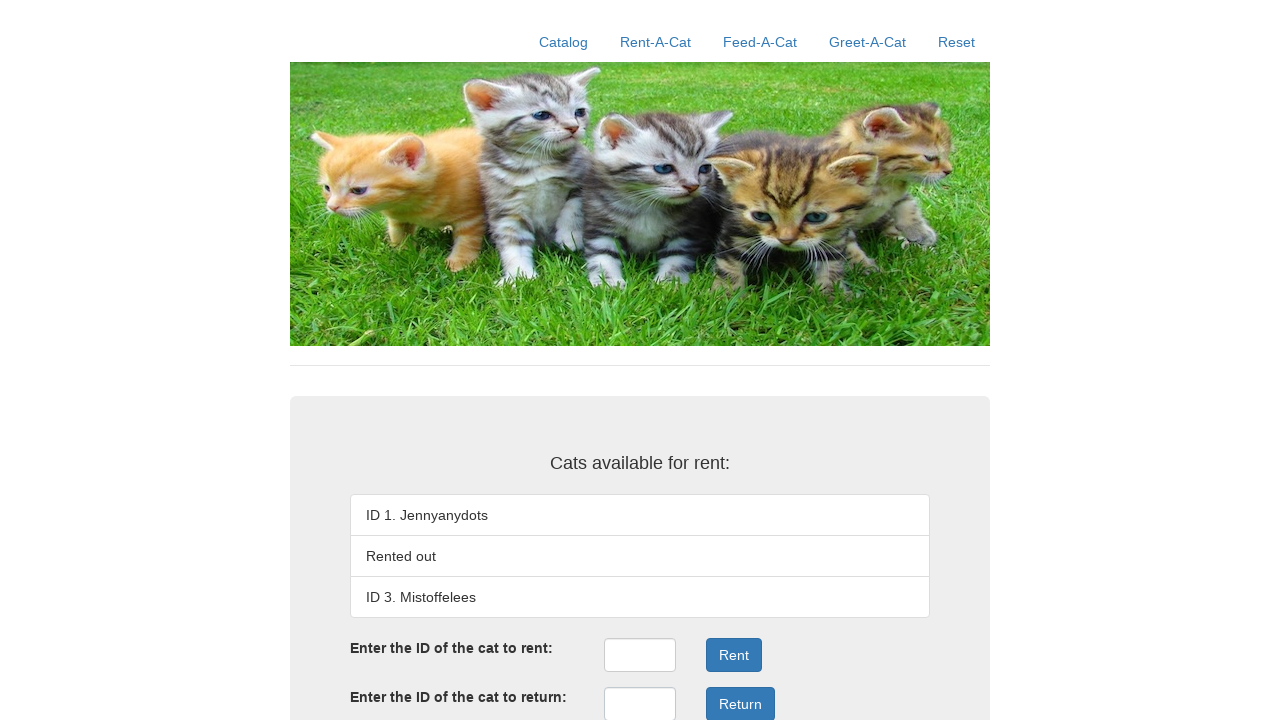

Filled returnID field with '2' on #returnID
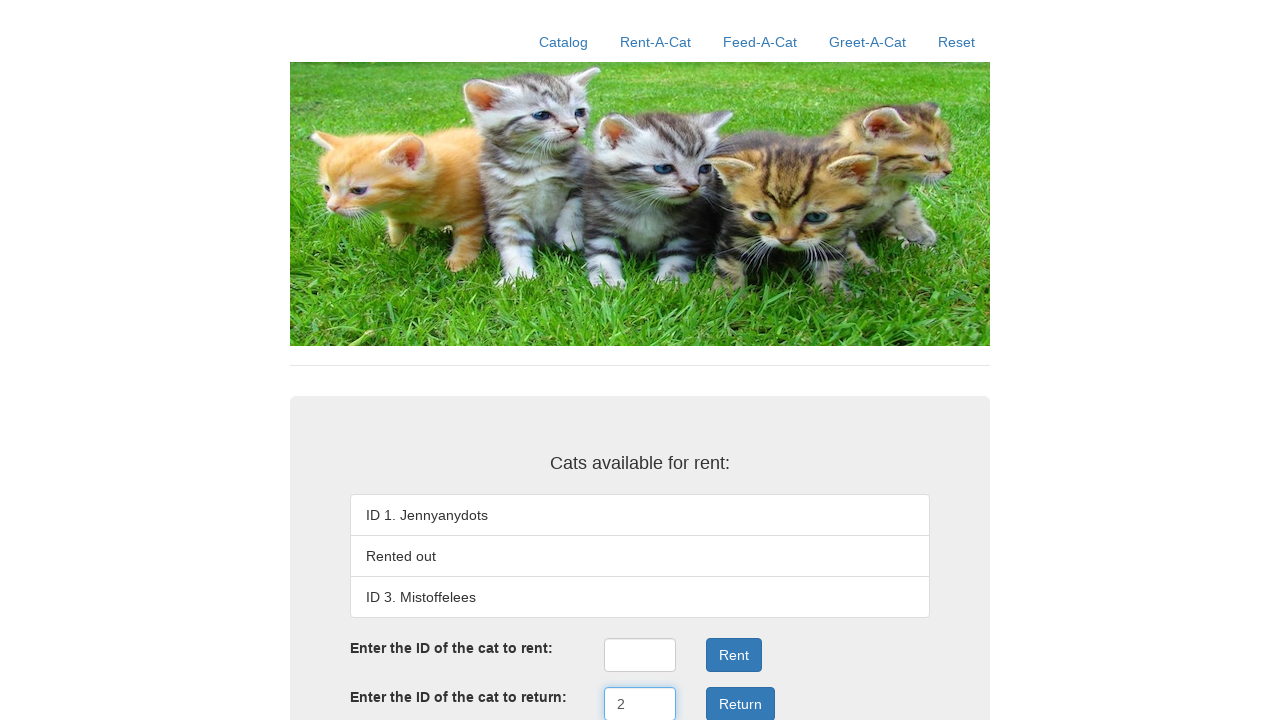

Clicked return button to submit cat 2 return at (740, 703) on .form-group:nth-child(4) .btn
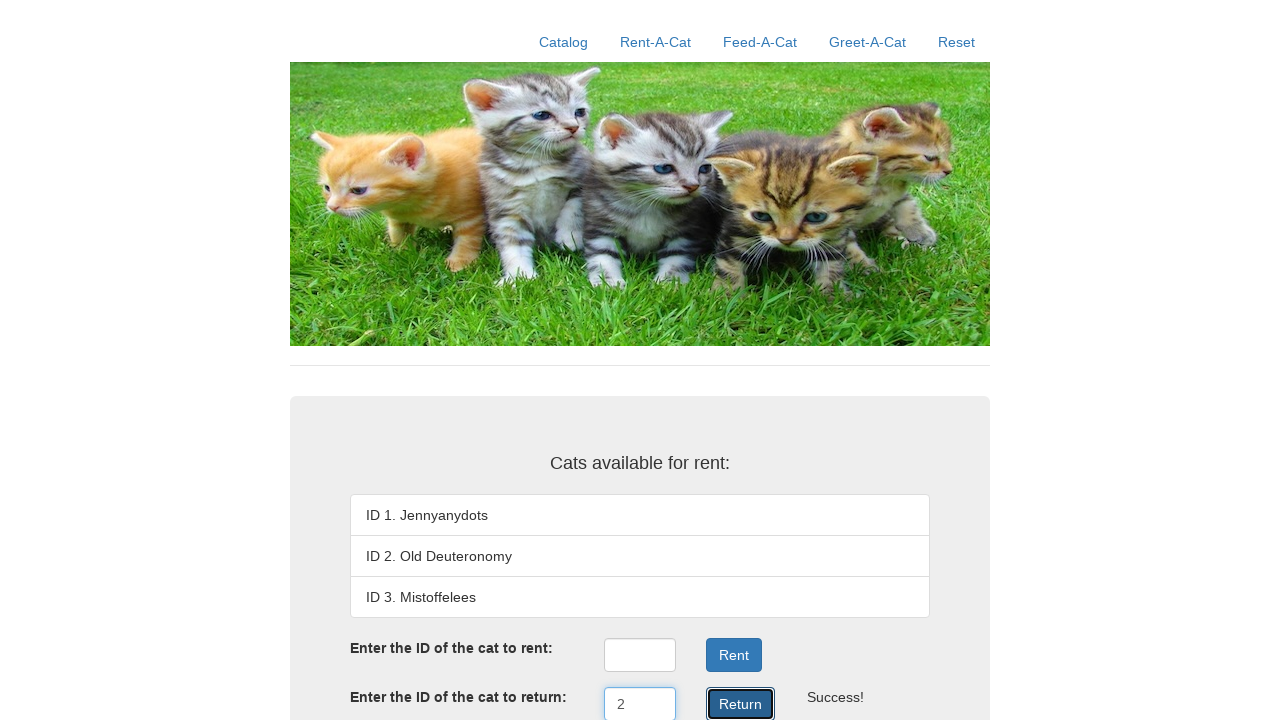

Verified cat 1 (Jennyanydots) is listed
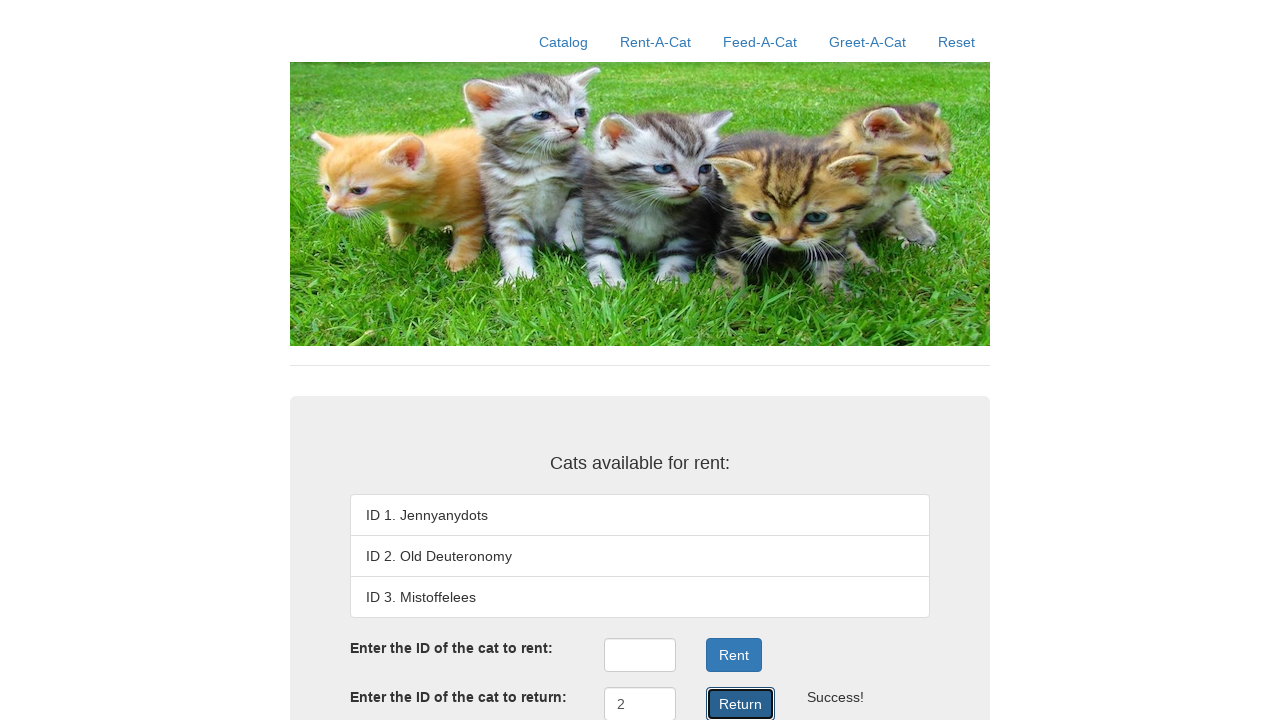

Verified cat 2 (Old Deuteronomy) is restored to listing
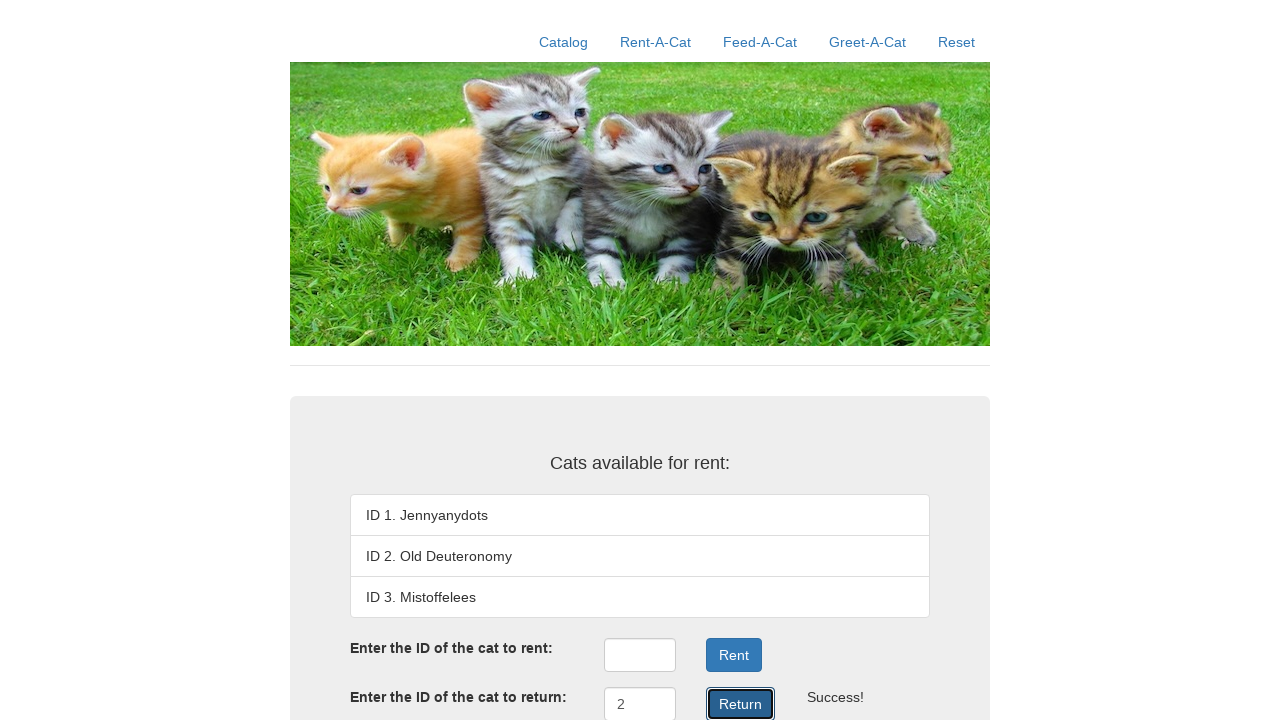

Verified cat 3 (Mistoffelees) is listed
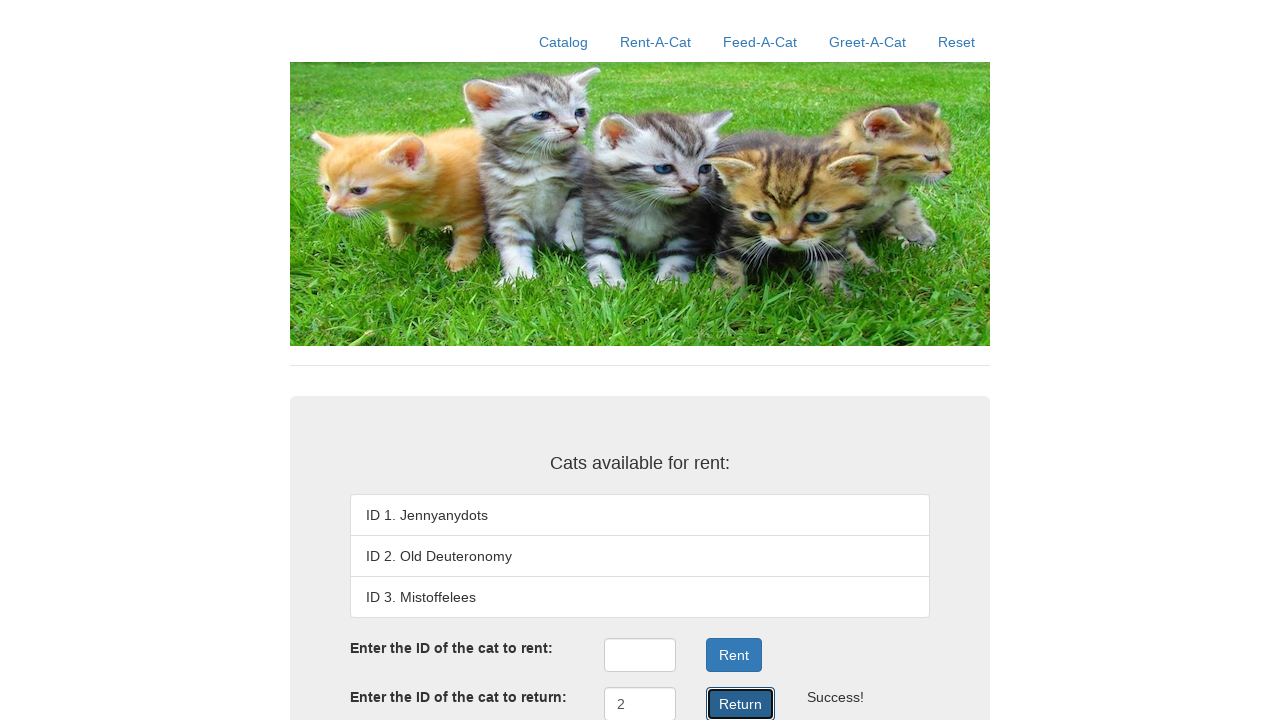

Verified return success message is displayed
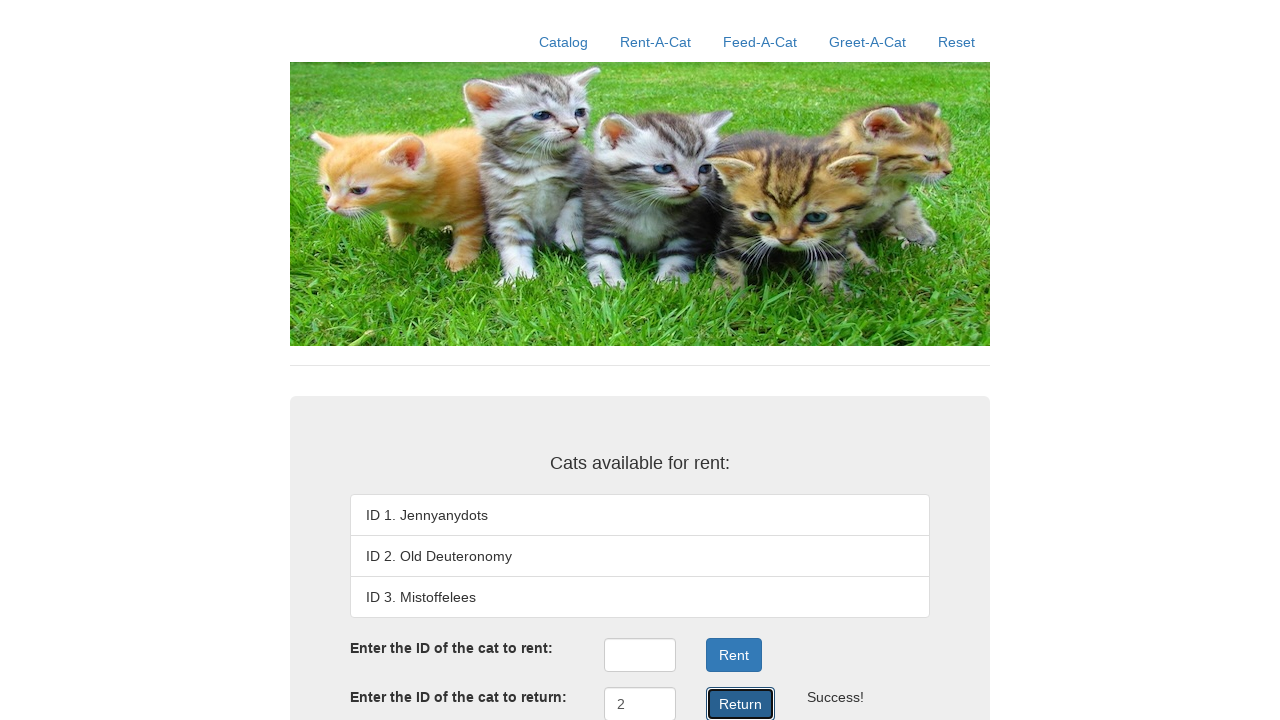

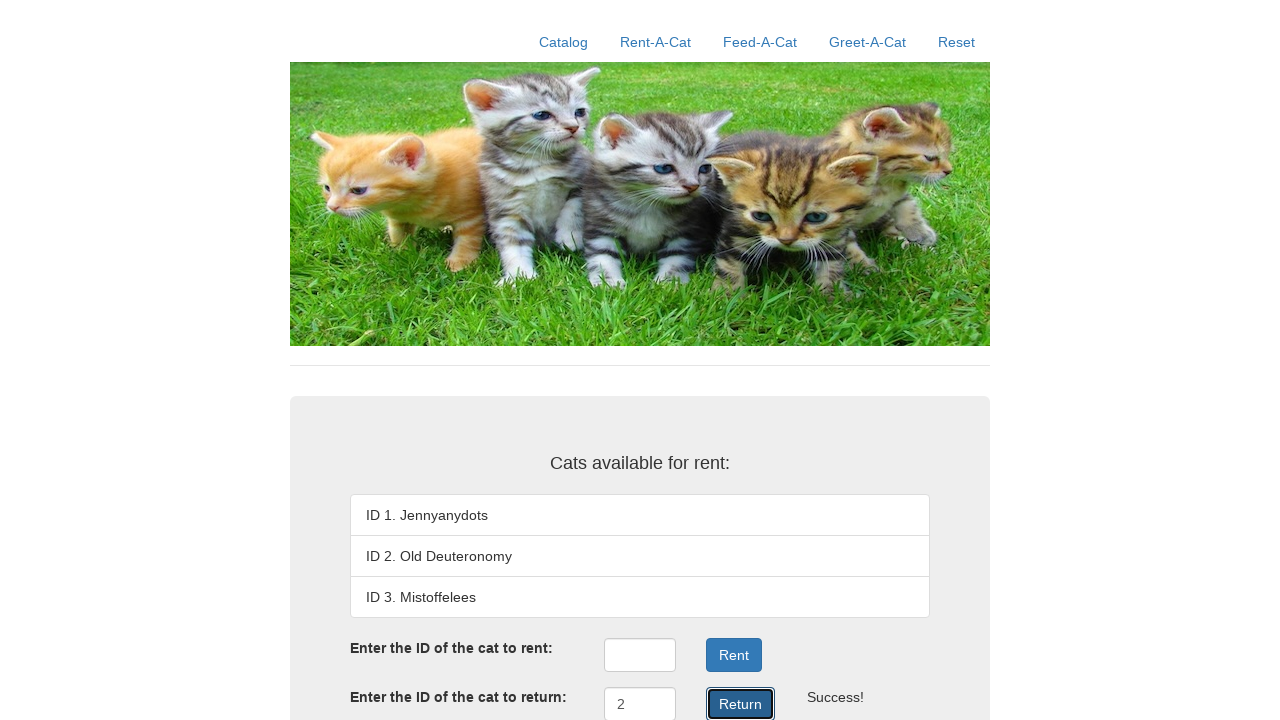